Tests dropdown selection functionality by selecting different states using various methods (visible text, value, index) and verifying California is the final selected option

Starting URL: https://practice.cydeo.com/dropdown

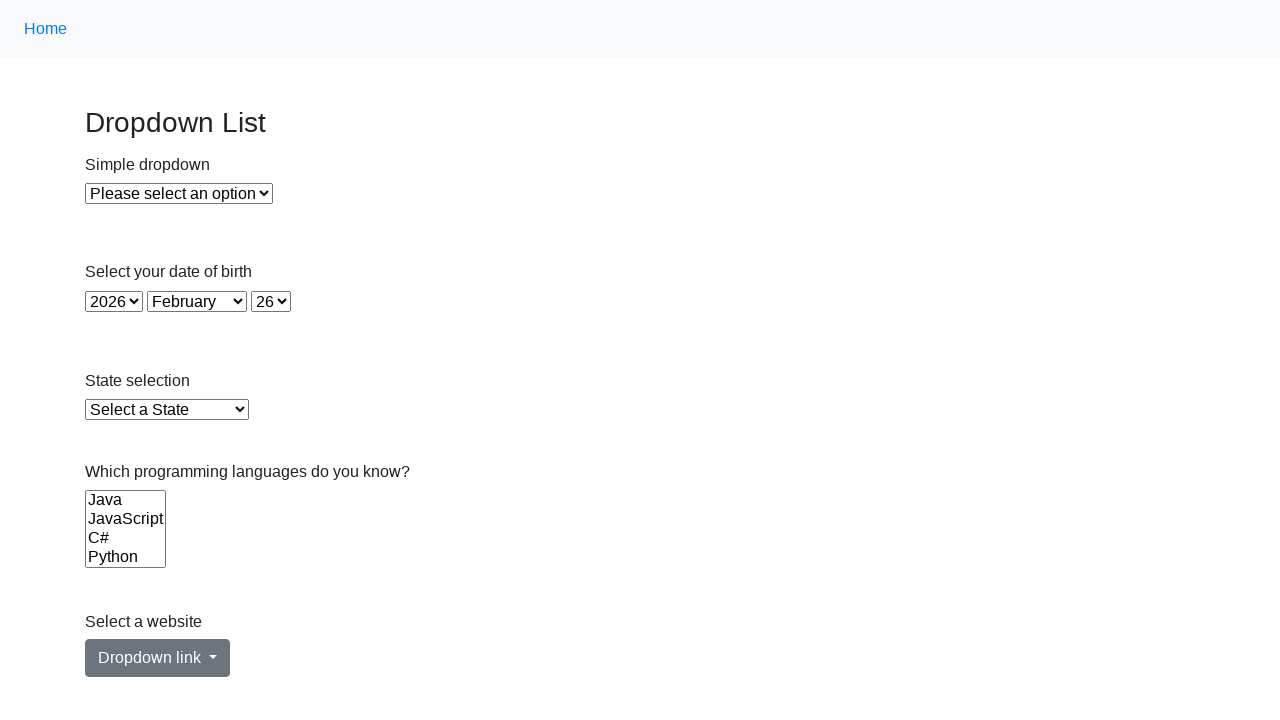

Located the state dropdown element
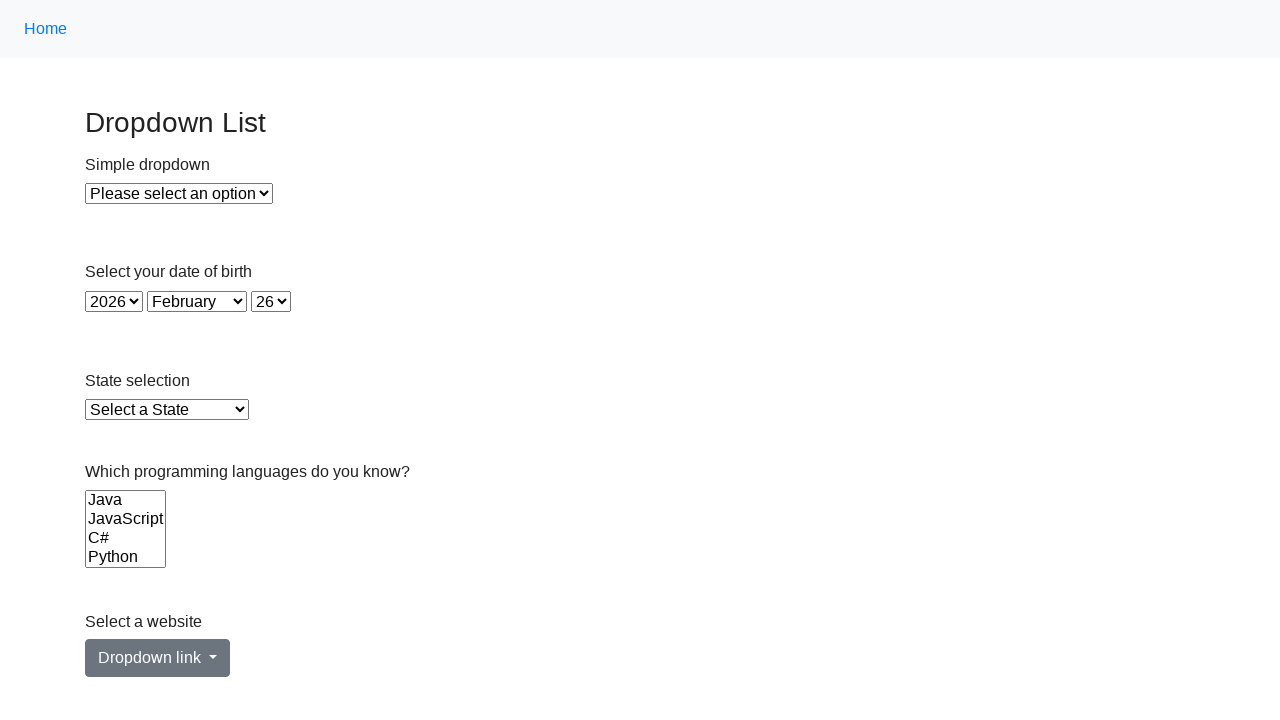

Selected Illinois from dropdown by visible text on #state
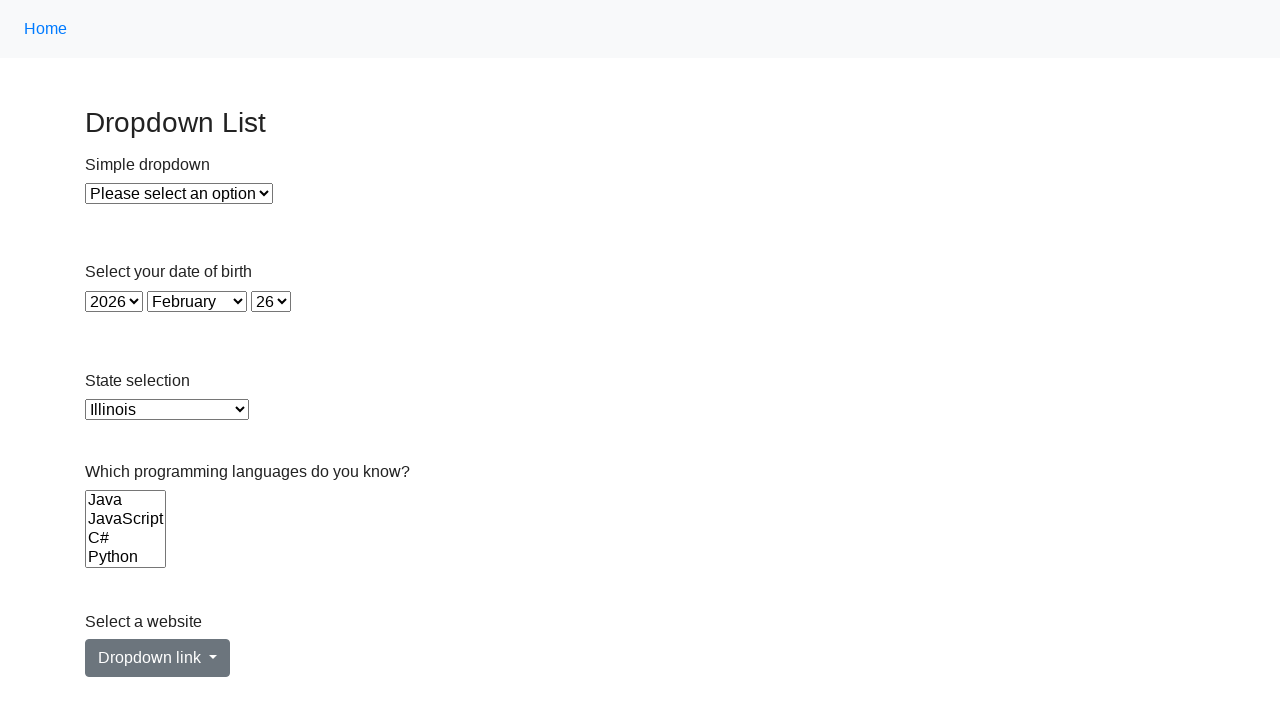

Selected Virginia from dropdown by value on #state
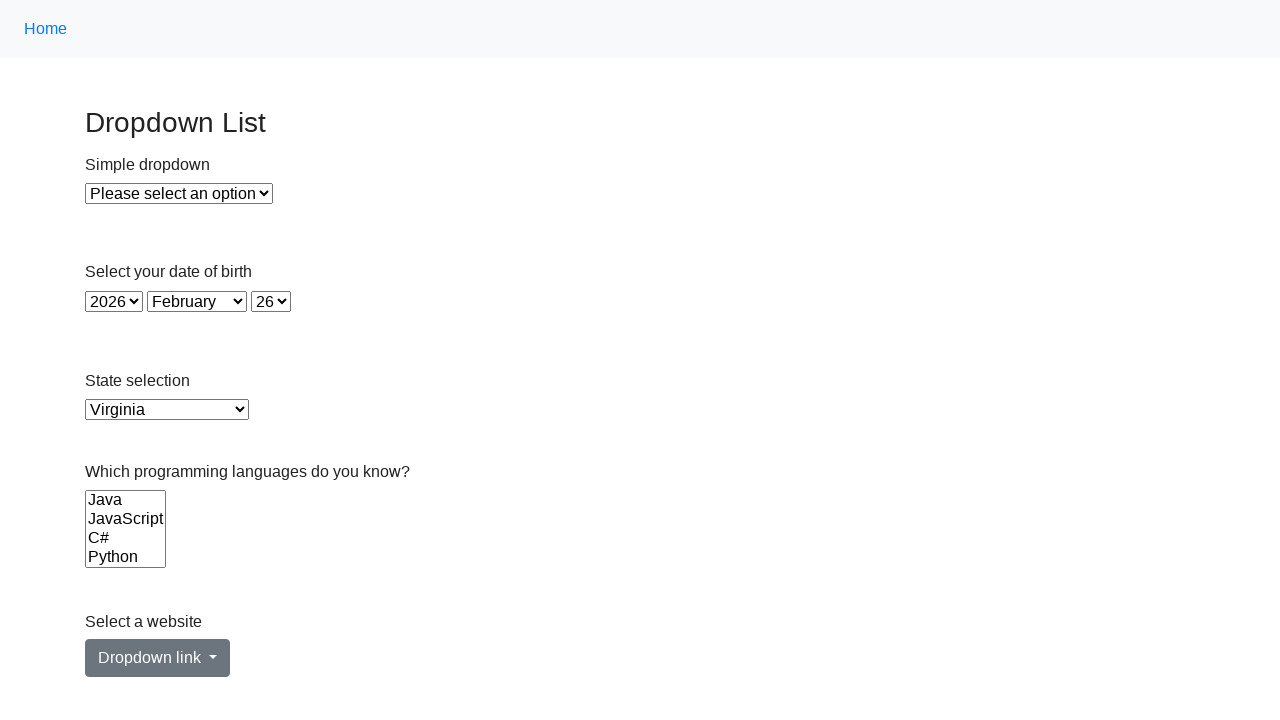

Selected California from dropdown by visible text on #state
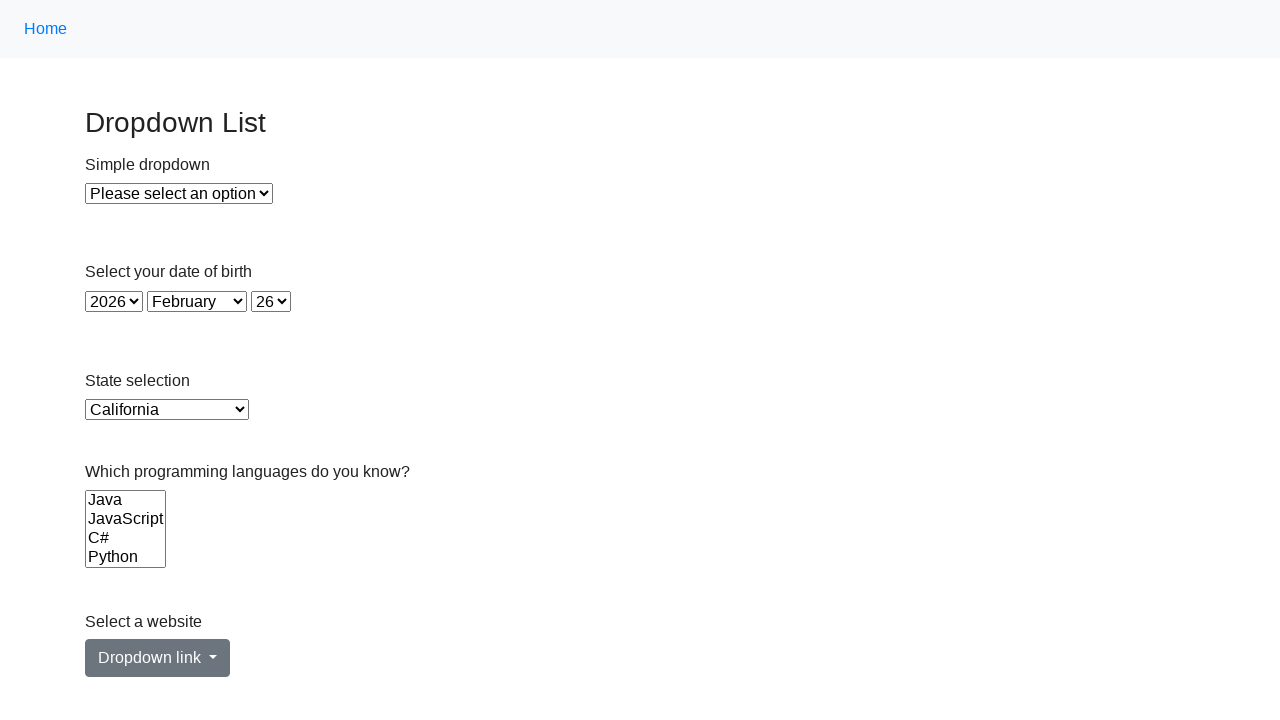

Retrieved the currently selected option text
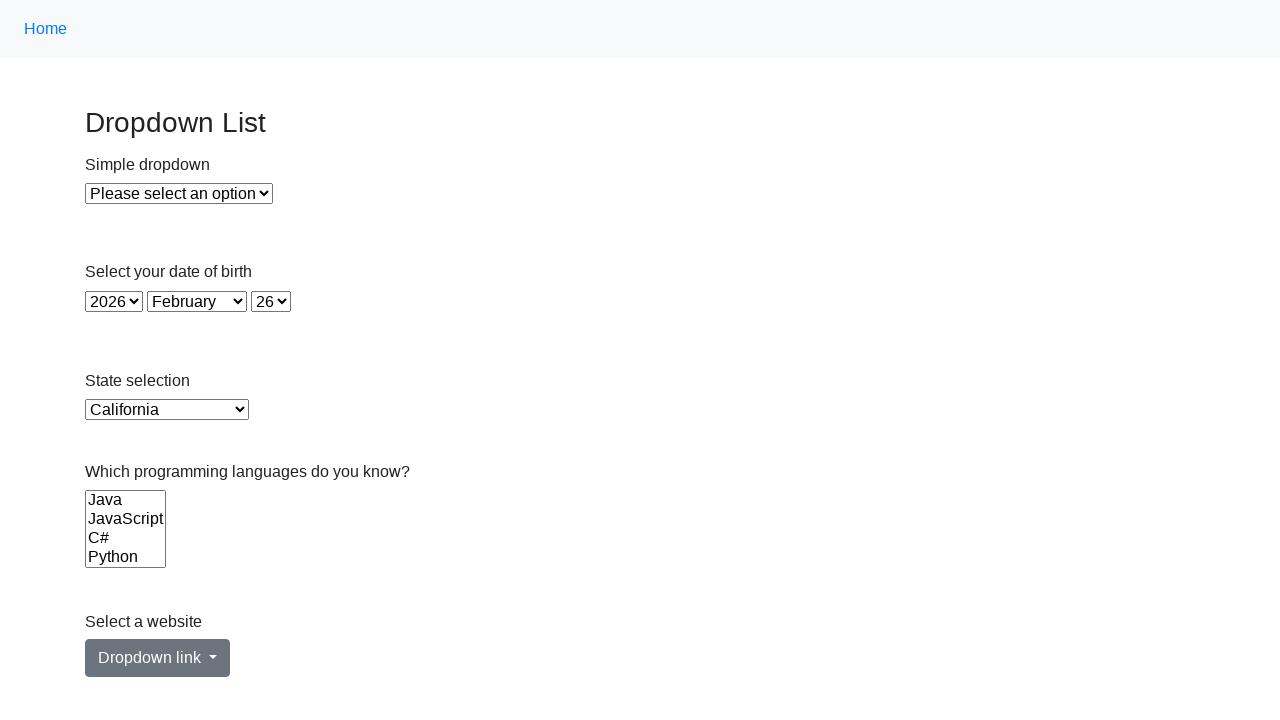

Verified that California is the final selected option
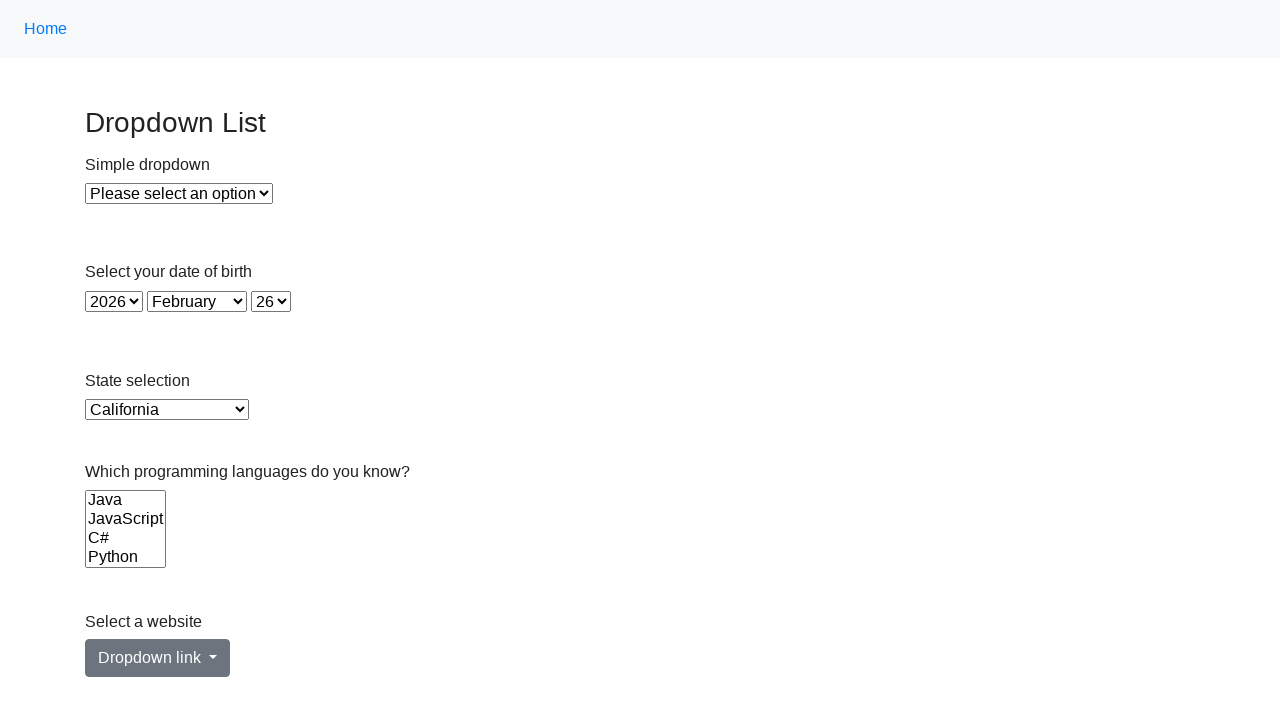

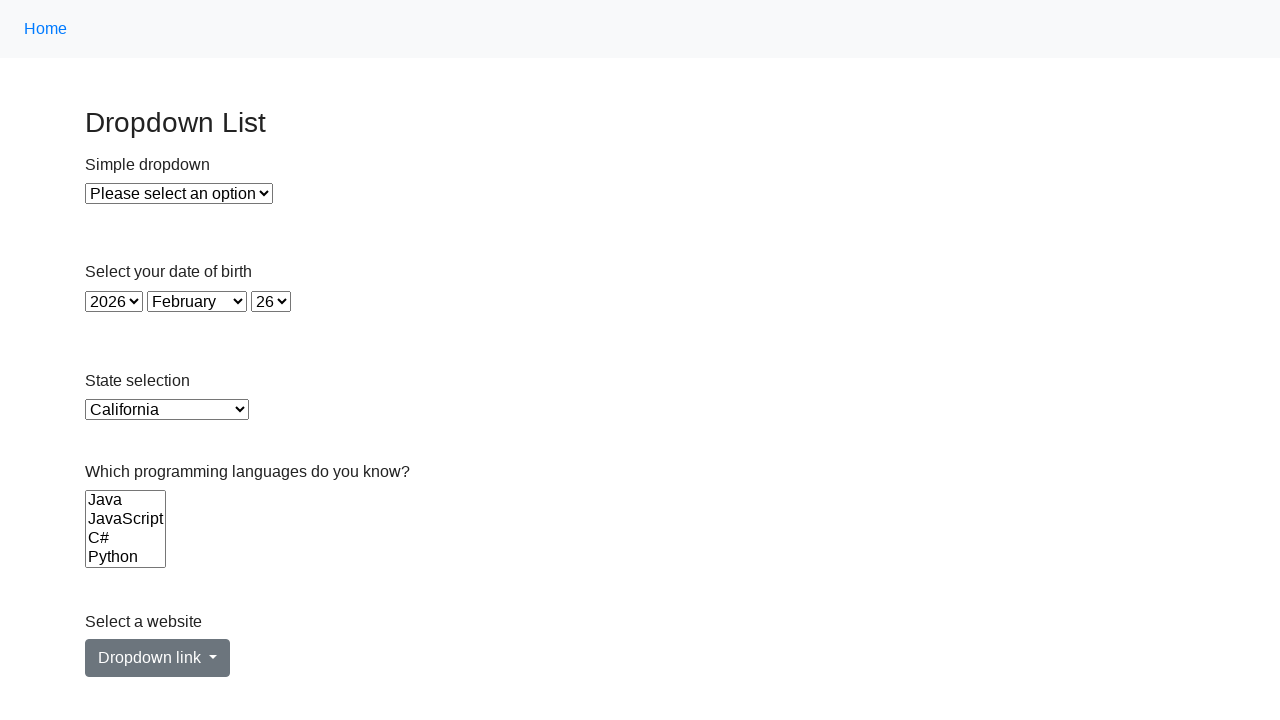